Tests getting all window handles from the browser context

Starting URL: http://www.totallyratted.com

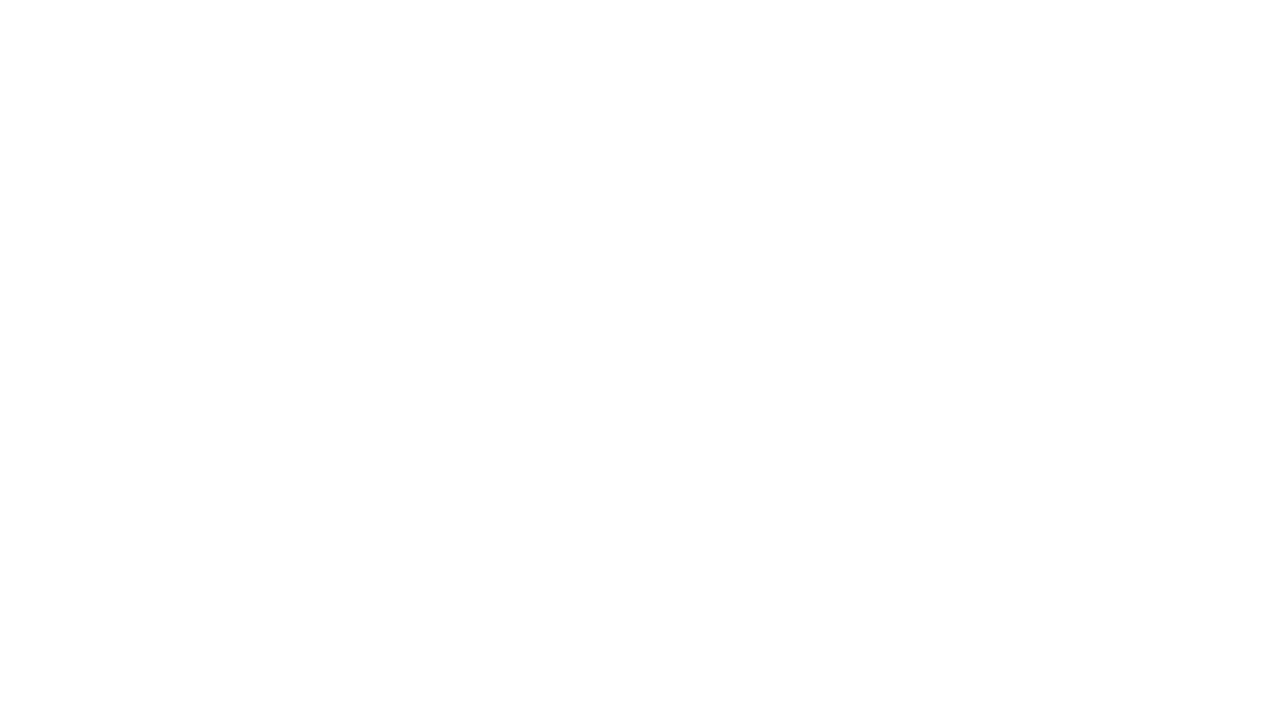

Set viewport size to 1920x1080
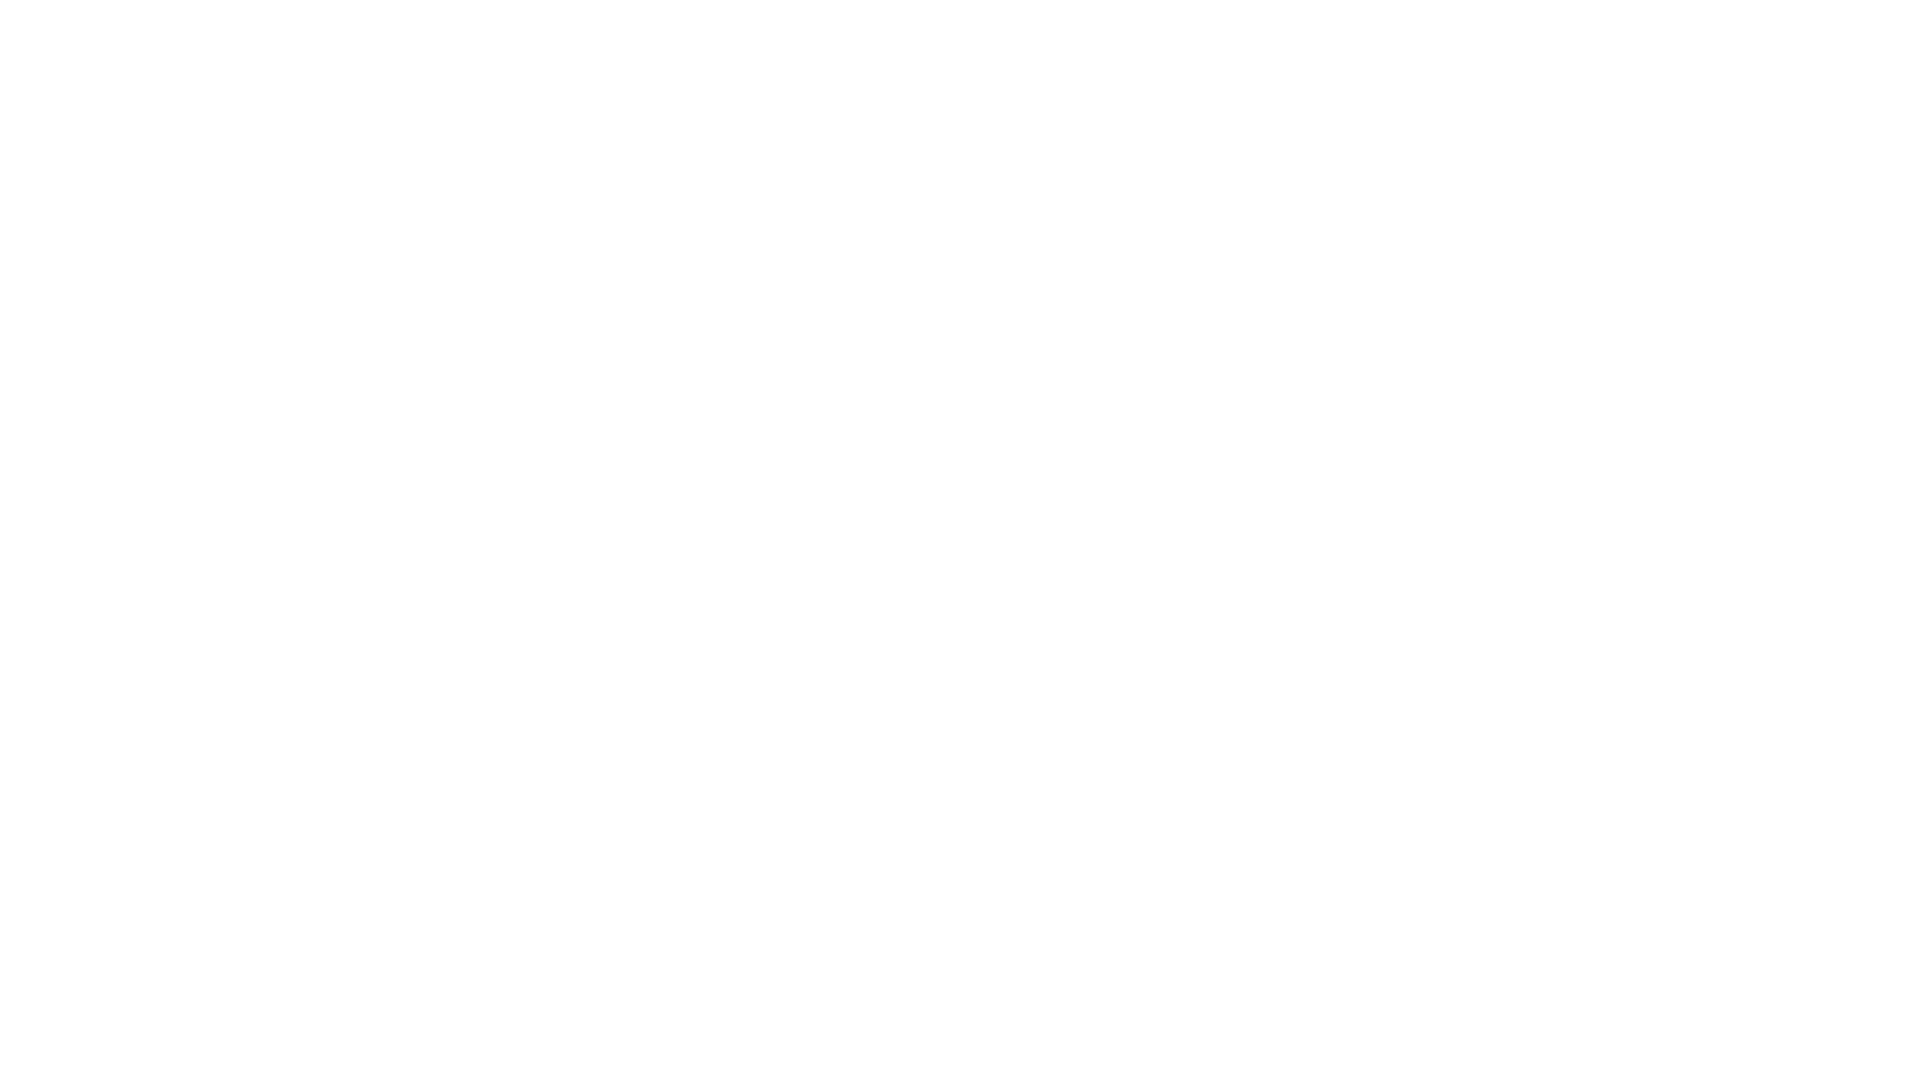

Retrieved all pages from browser context
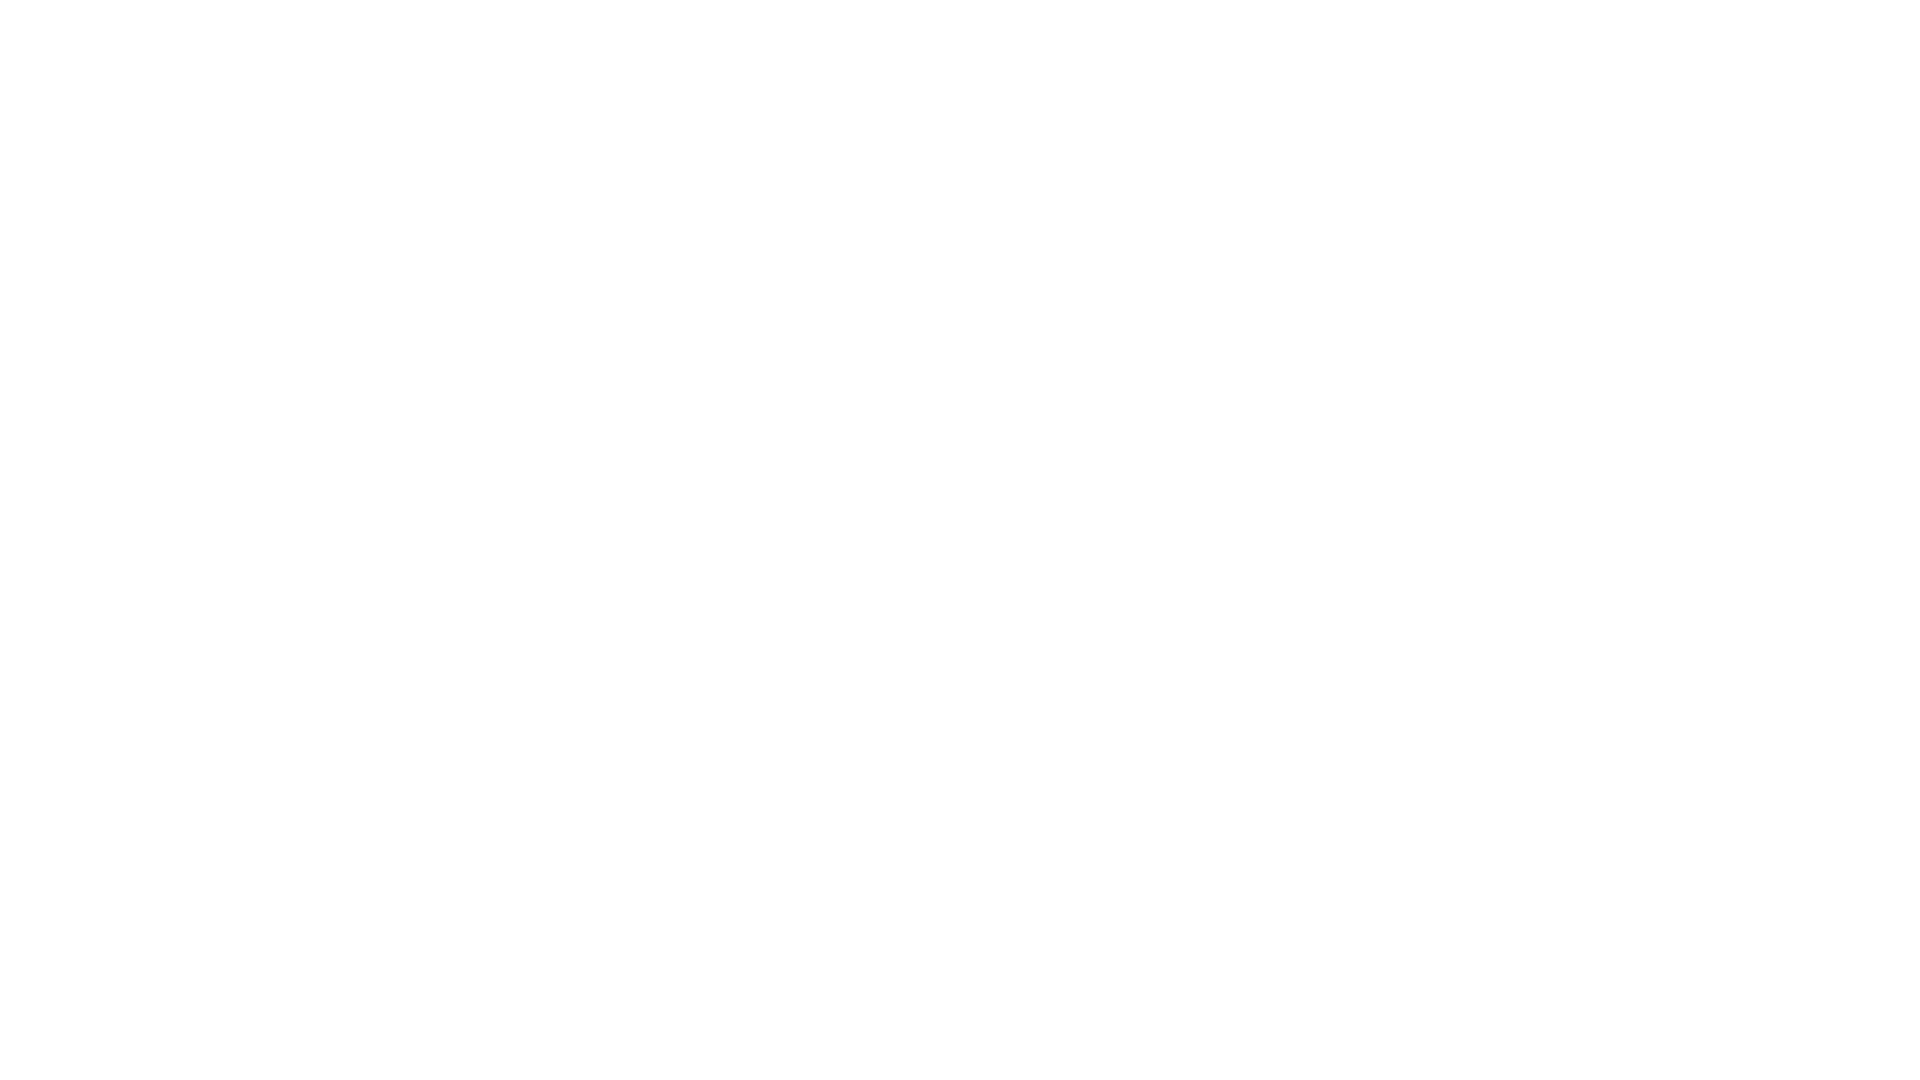

Asserted that pages list is not None
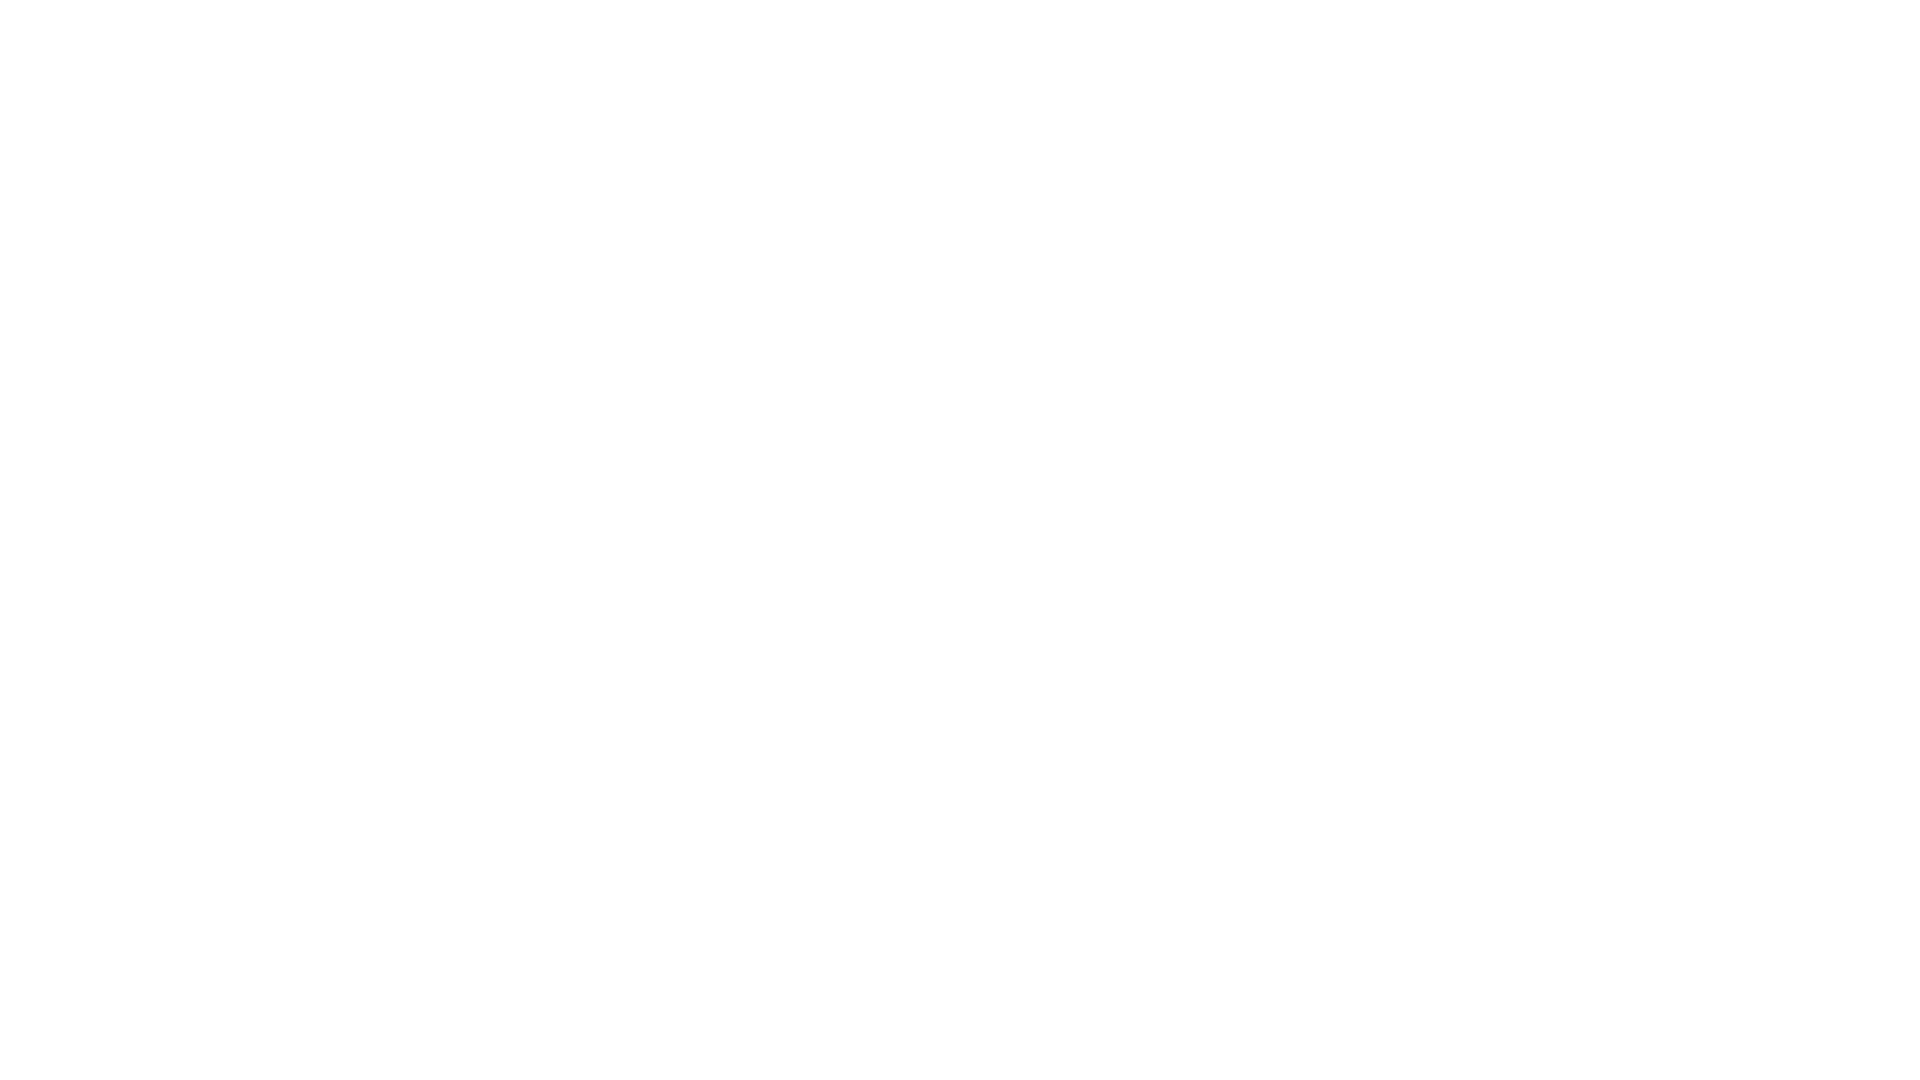

Asserted that at least one page exists in context
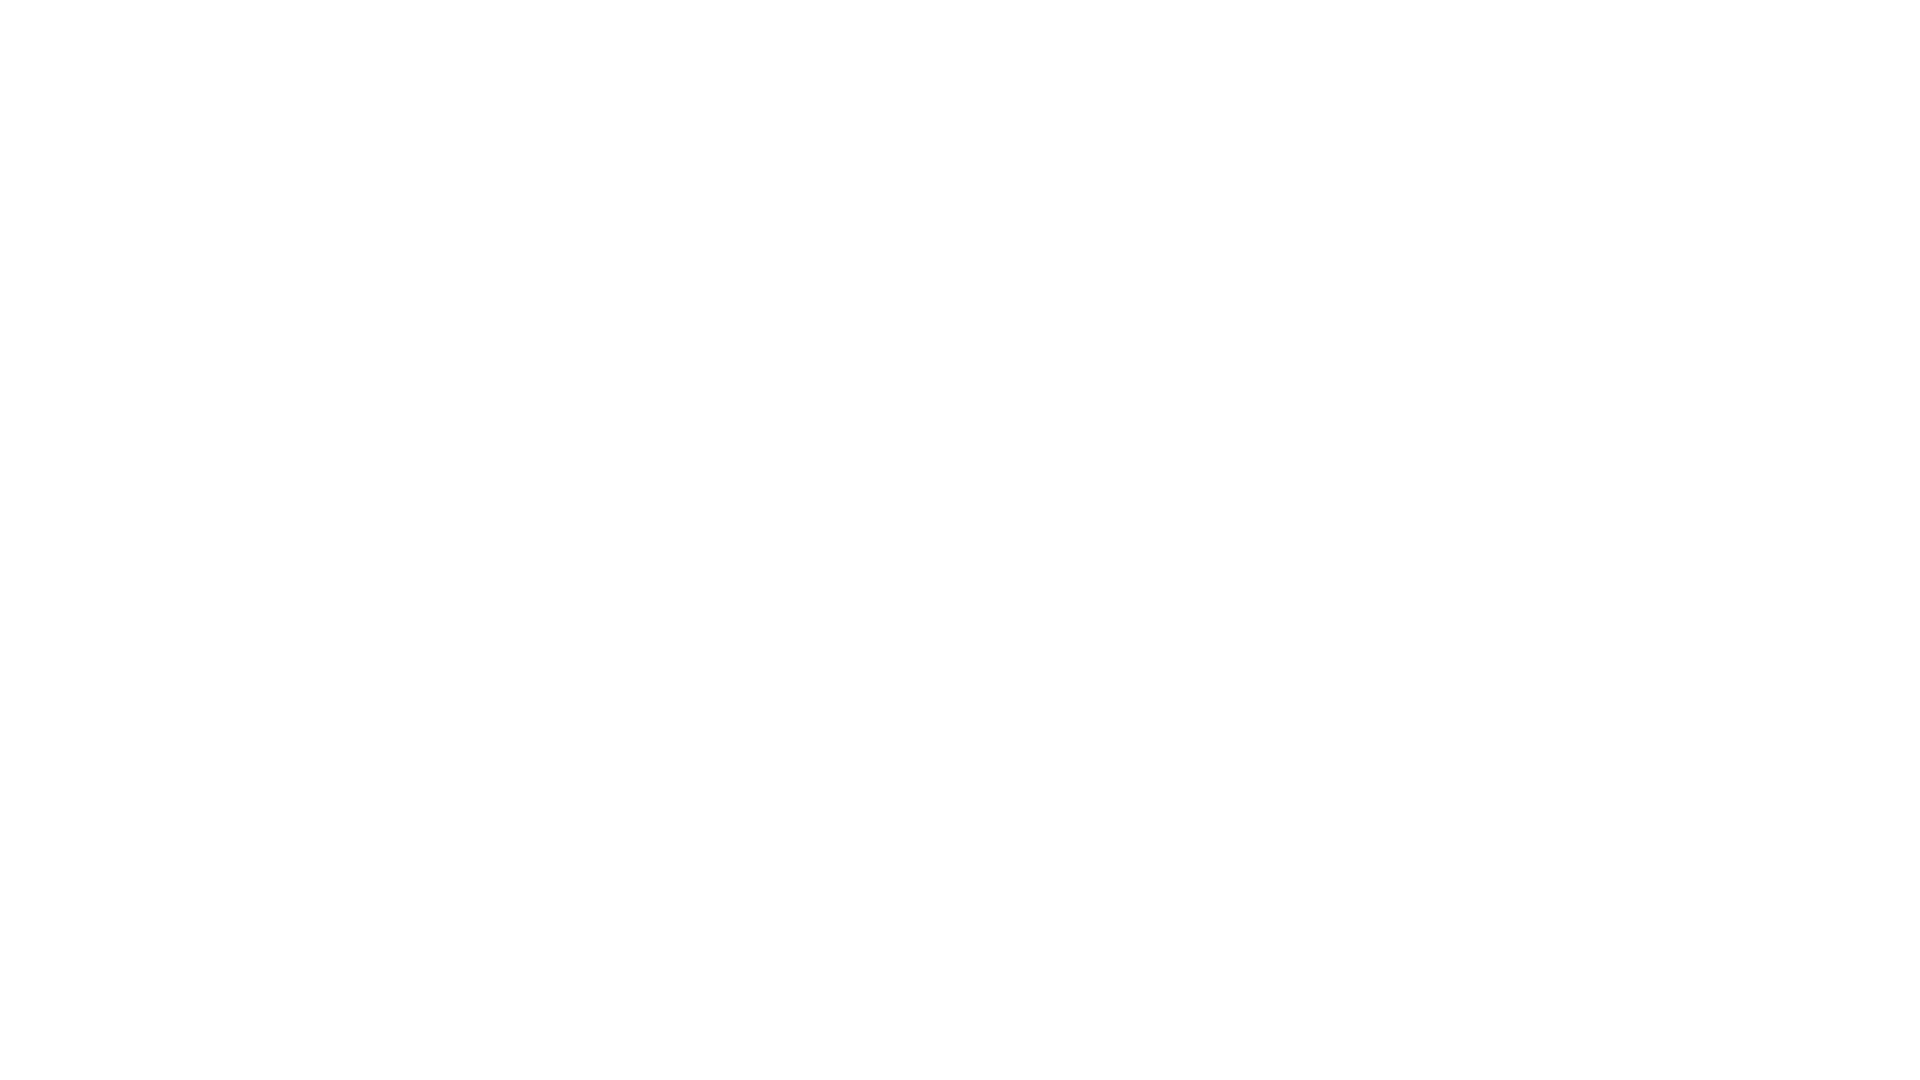

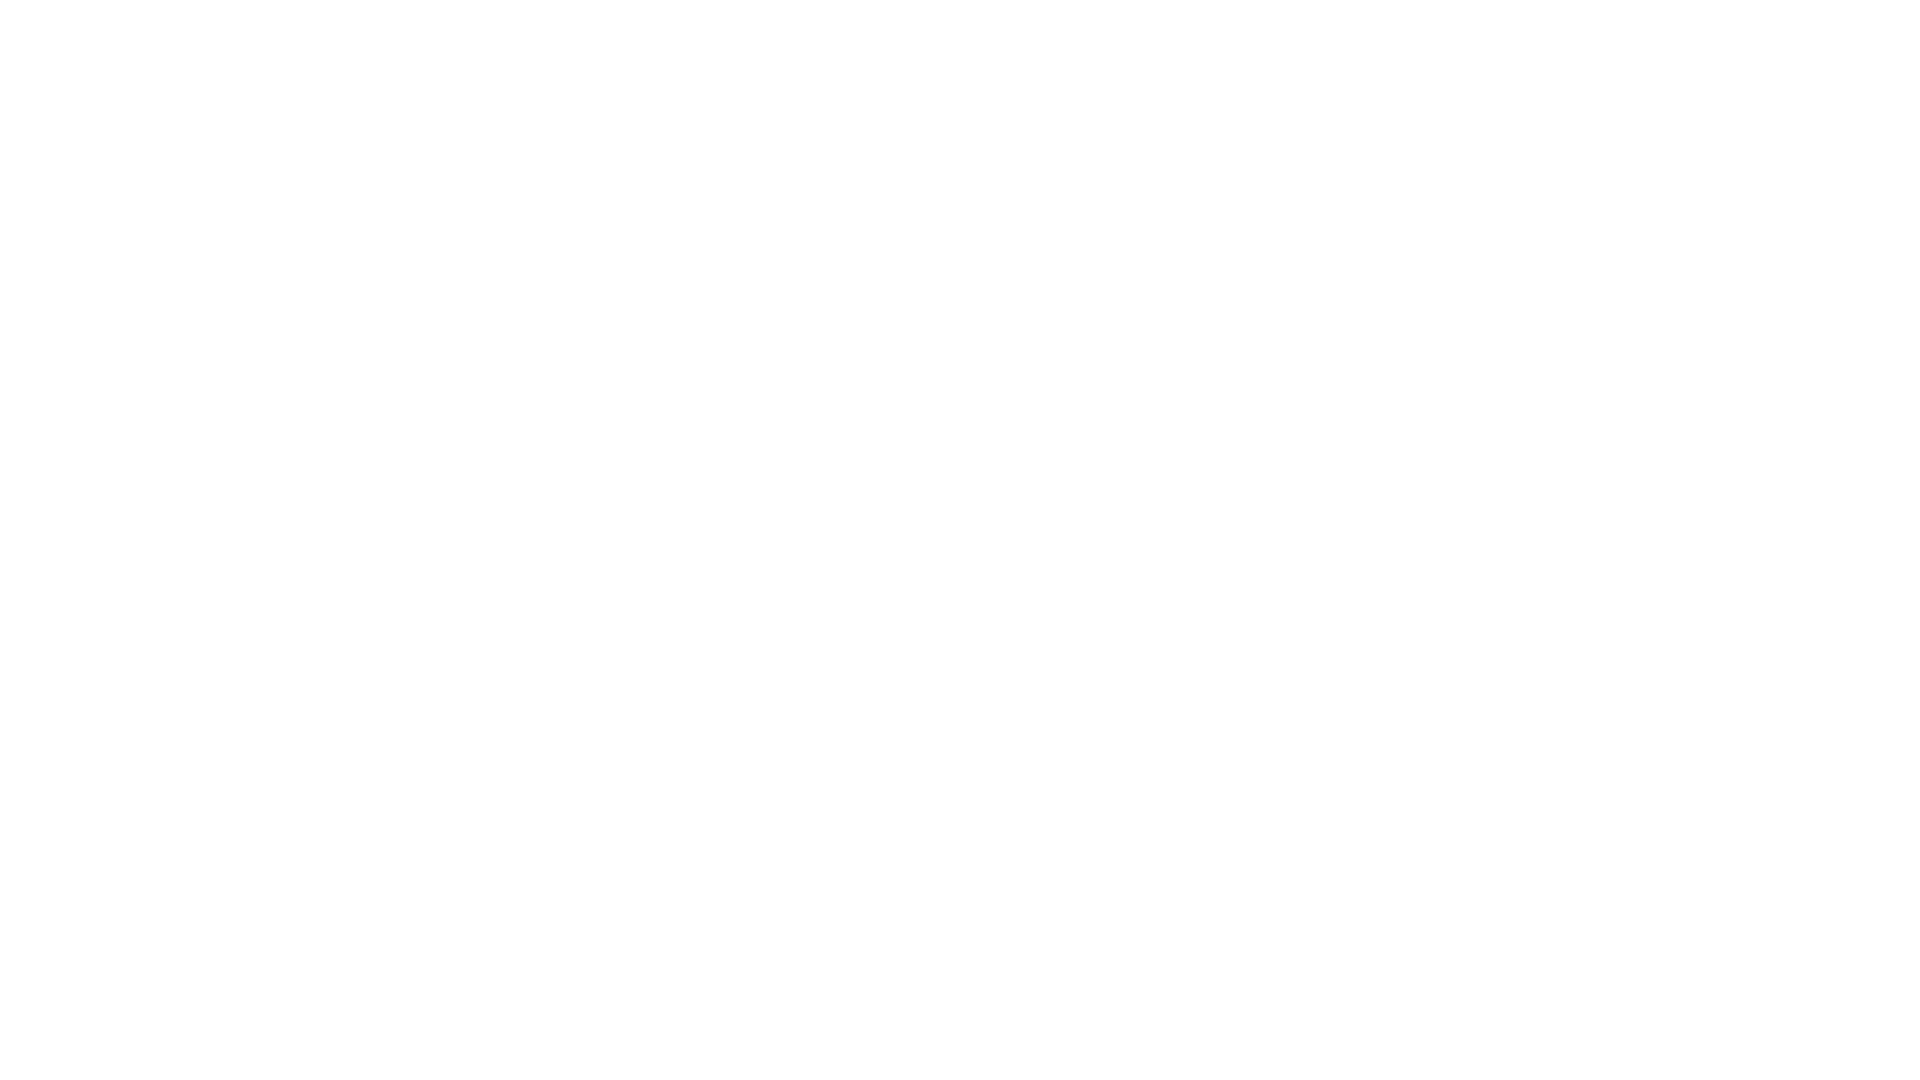